Tests alert handling functionality by triggering an alert dialog and accepting it

Starting URL: https://demo.automationtesting.in/Alerts.html

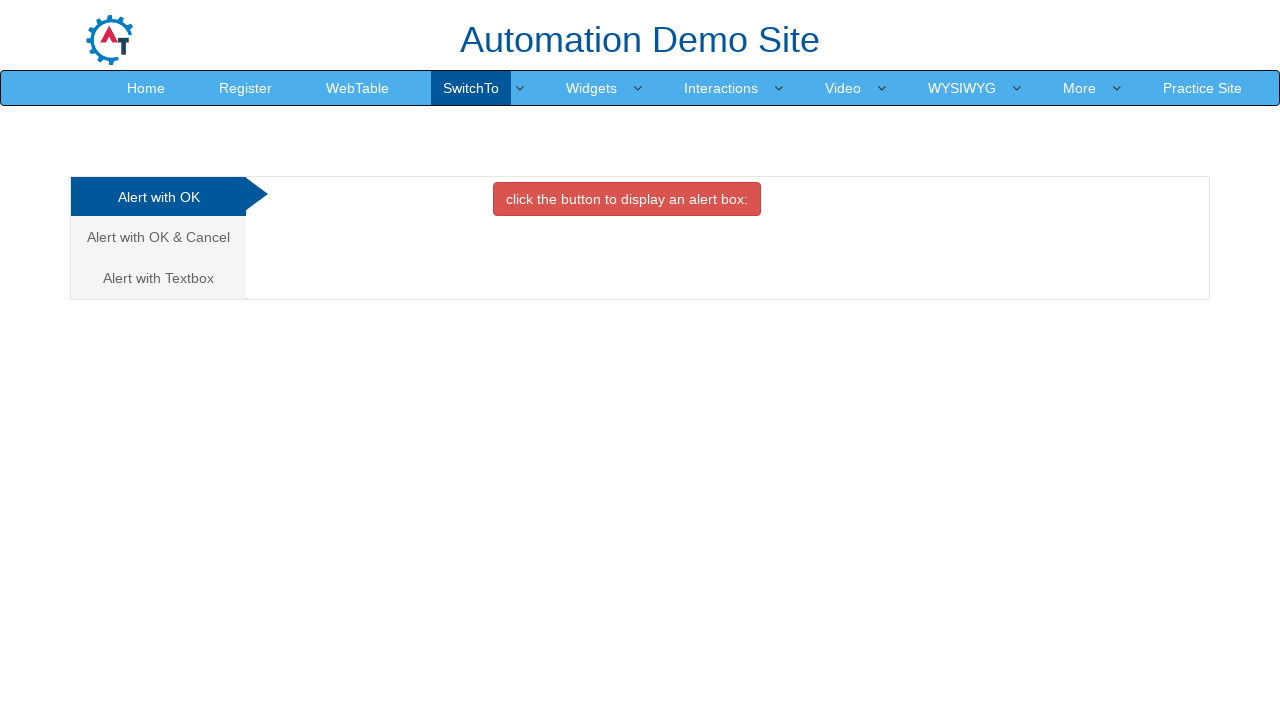

Clicked button to trigger alert dialog at (627, 199) on xpath=//button[contains(text(),'alert box:')]
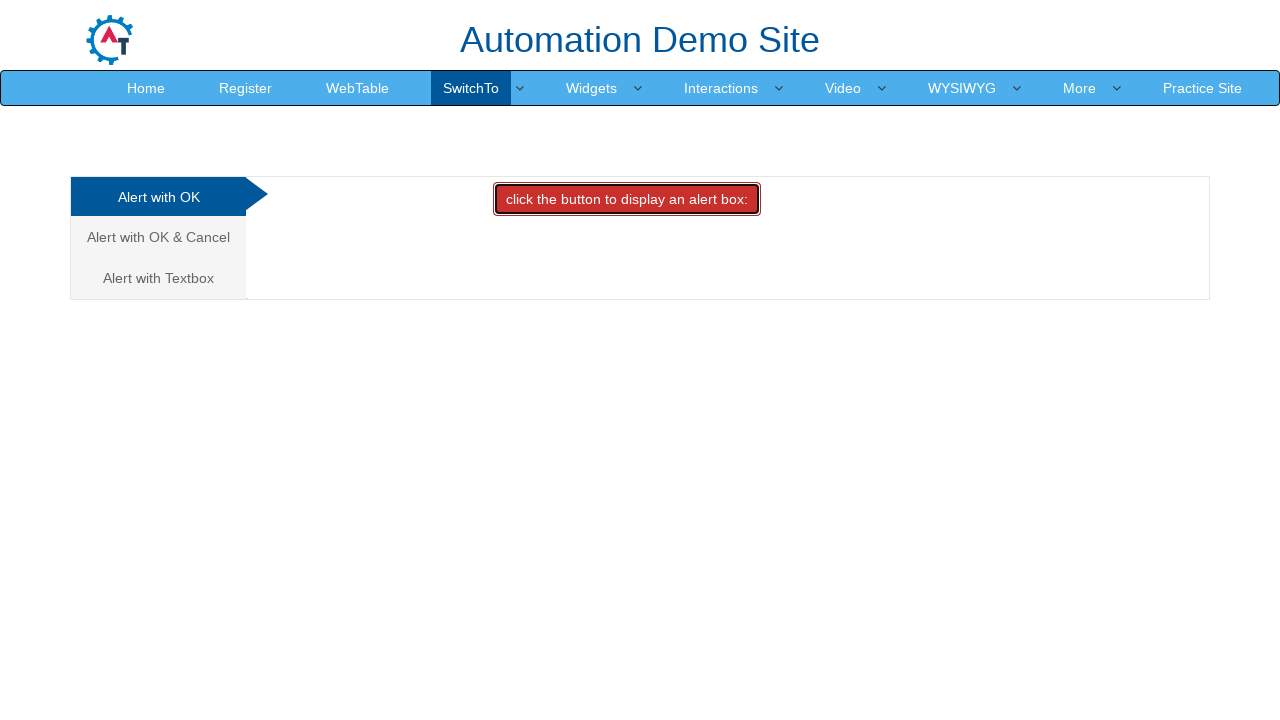

Set up dialog handler to accept alerts
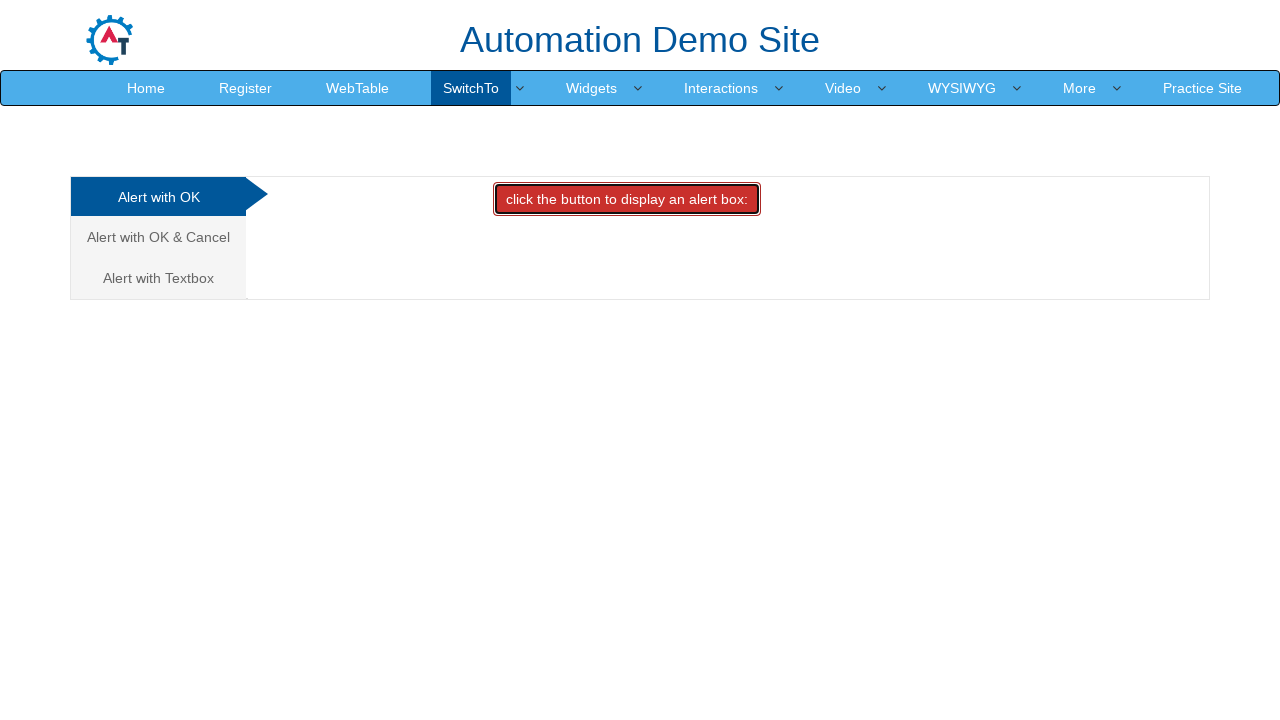

Clicked button again to trigger alert and test handler at (627, 199) on xpath=//button[contains(text(),'alert box:')]
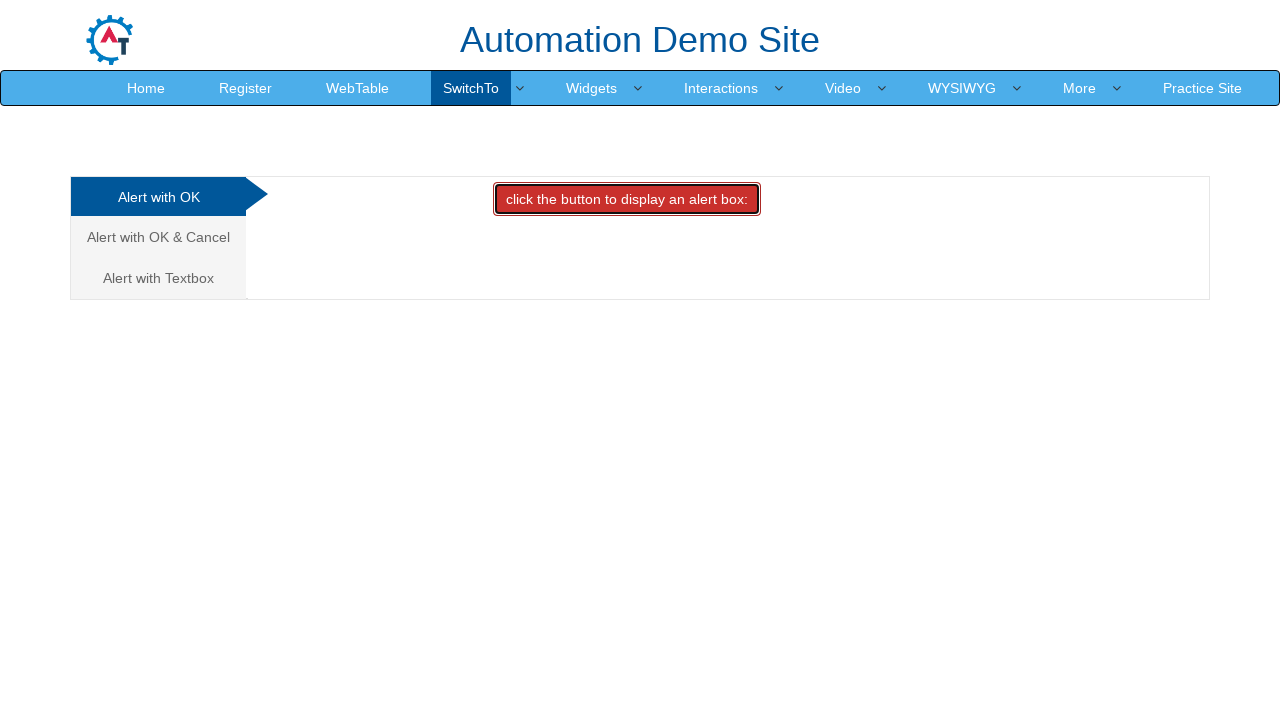

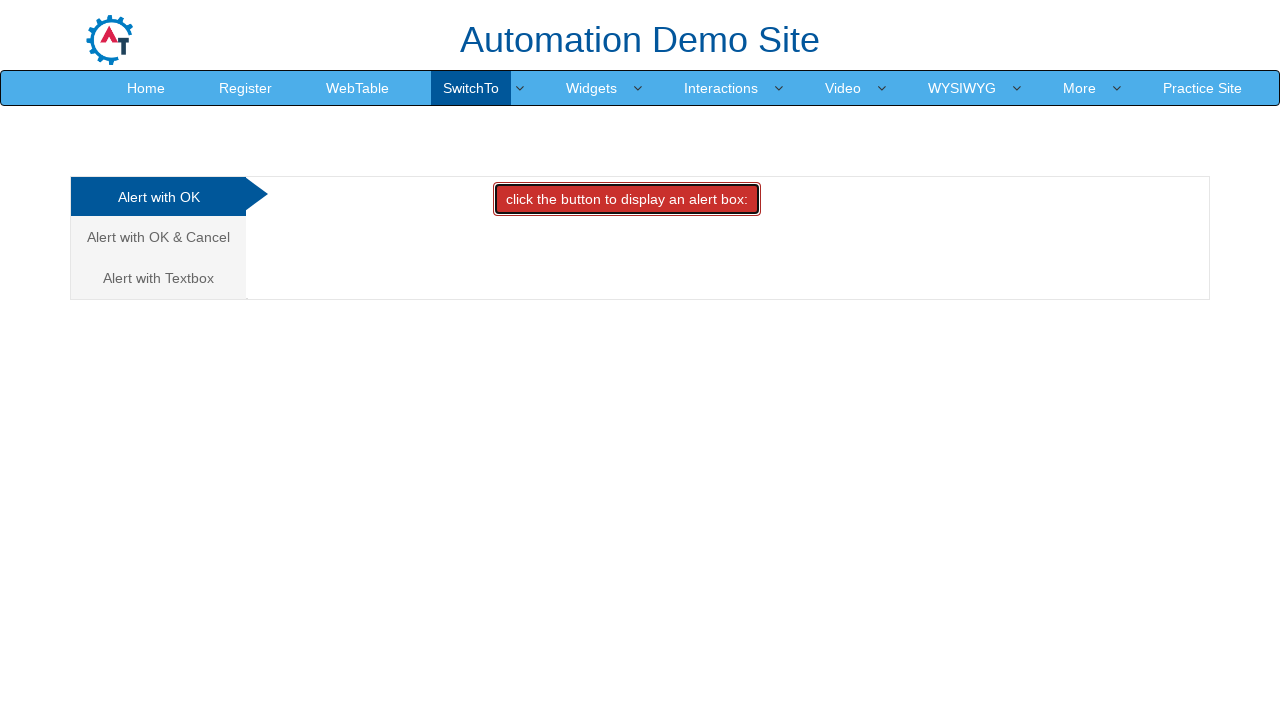